Navigates to a demo page for window handling and clicks a button that opens a new window/tab

Starting URL: https://demo.automationtesting.in/Windows.html

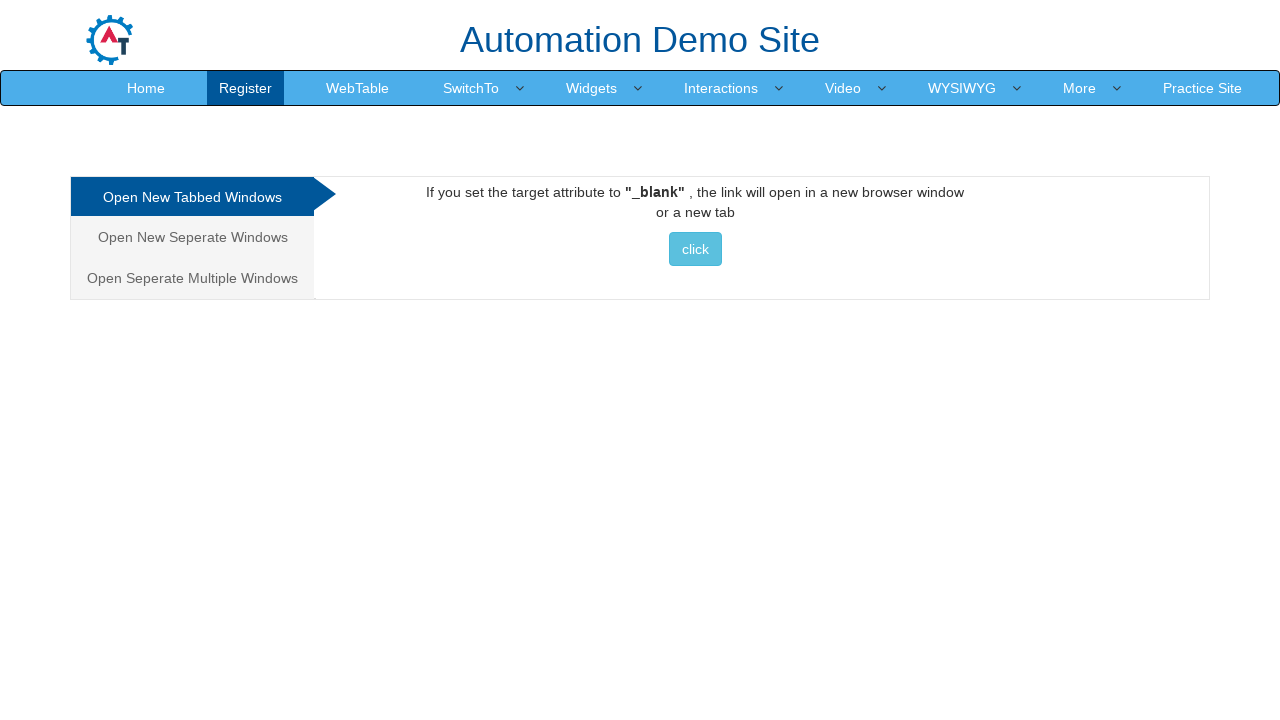

Navigated to Windows demo page
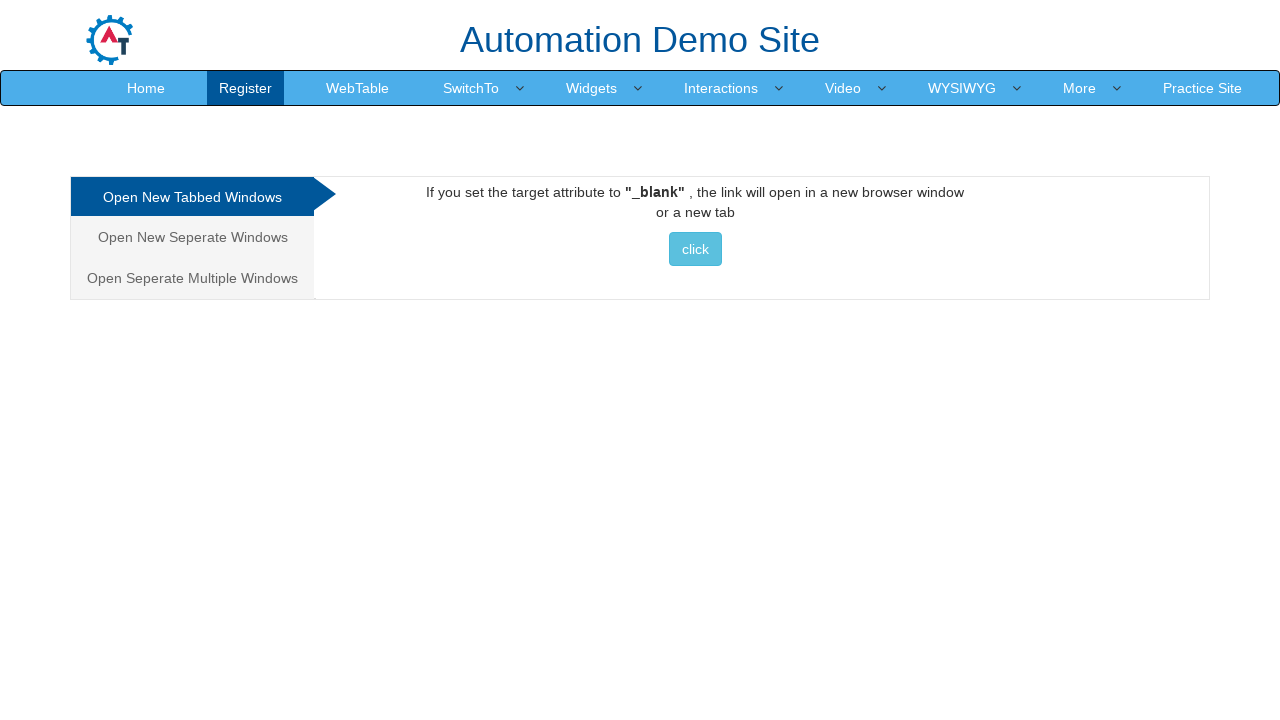

Clicked button to open a new window/tab at (695, 249) on xpath=//*[@id="Tabbed"]/a/button
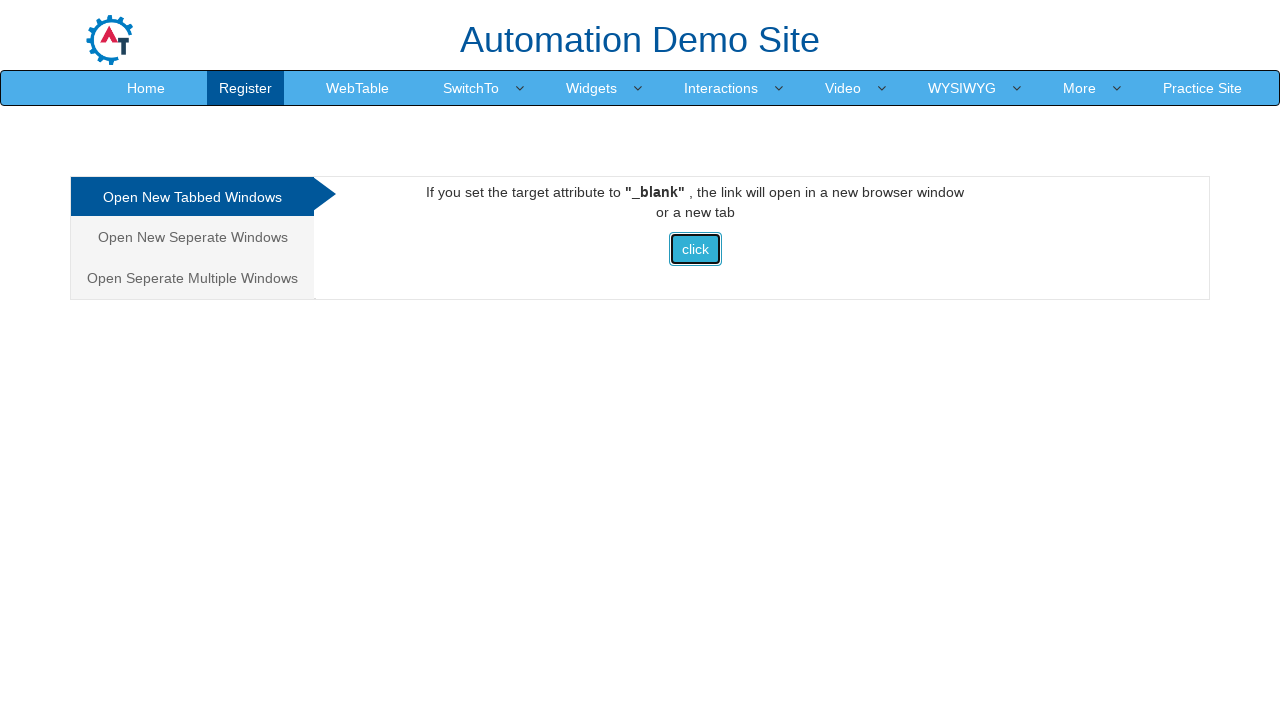

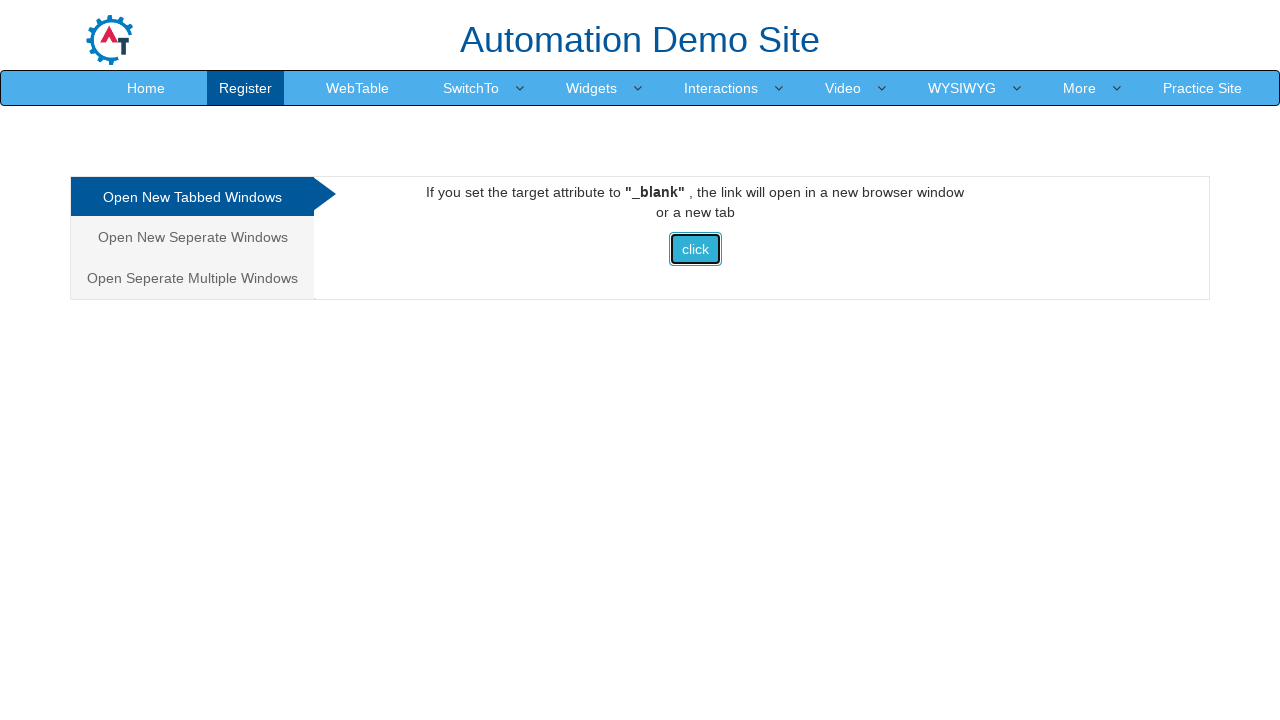